Searches for song lyrics on songsear.ch by entering a song name in the search bar and retrieving results

Starting URL: https://songsear.ch

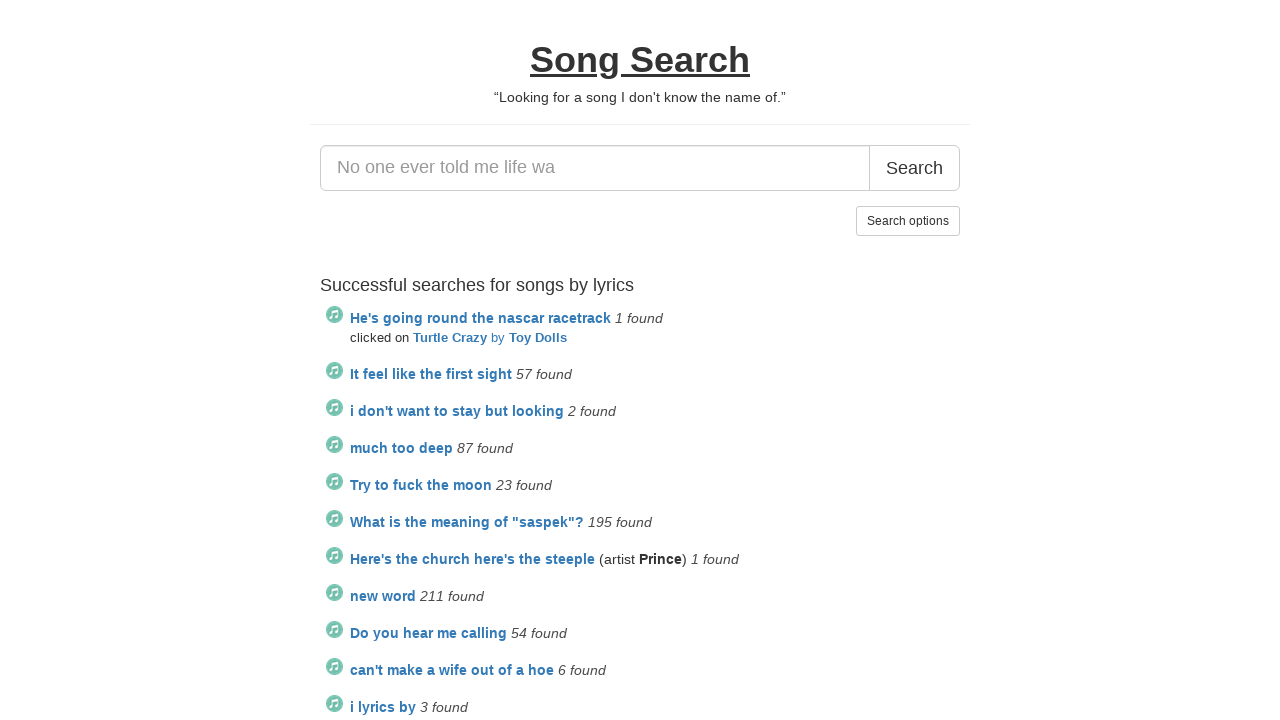

Filled search bar with 'Bohemian Rhapsody' on input[type='search'], input[name='q'], input.search-input
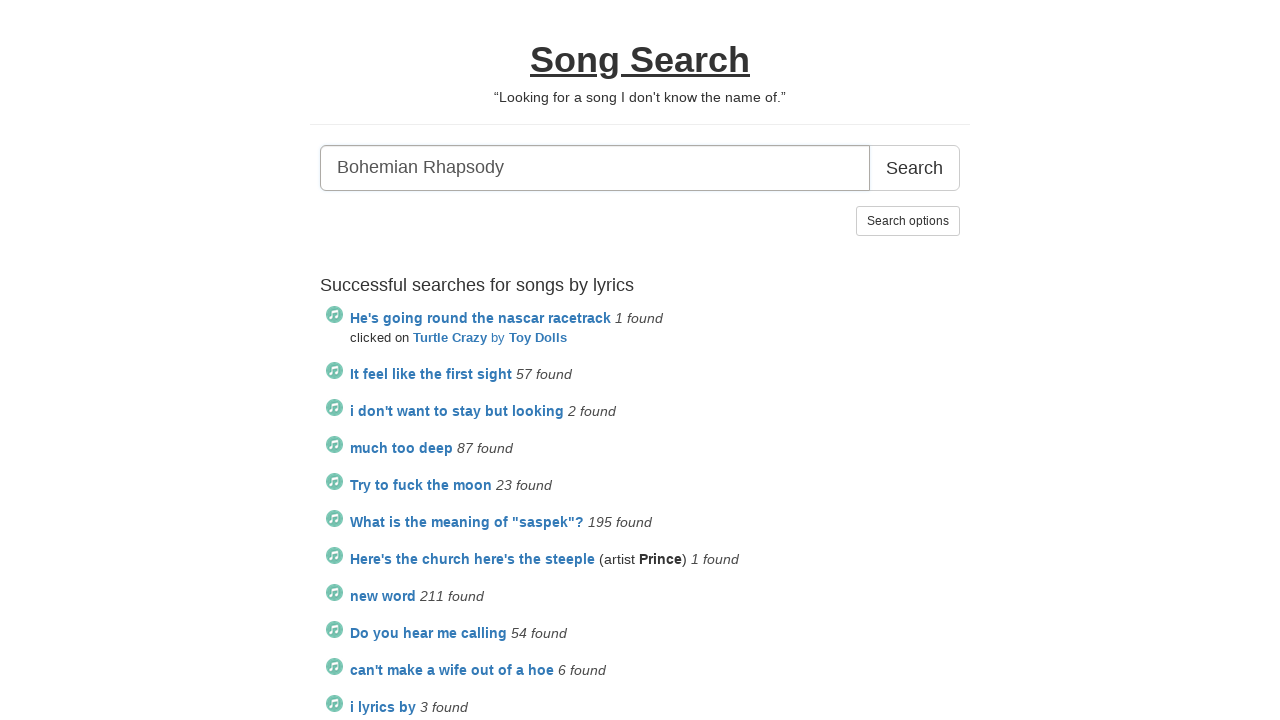

Pressed Enter to search for the song on input[type='search'], input[name='q'], input.search-input
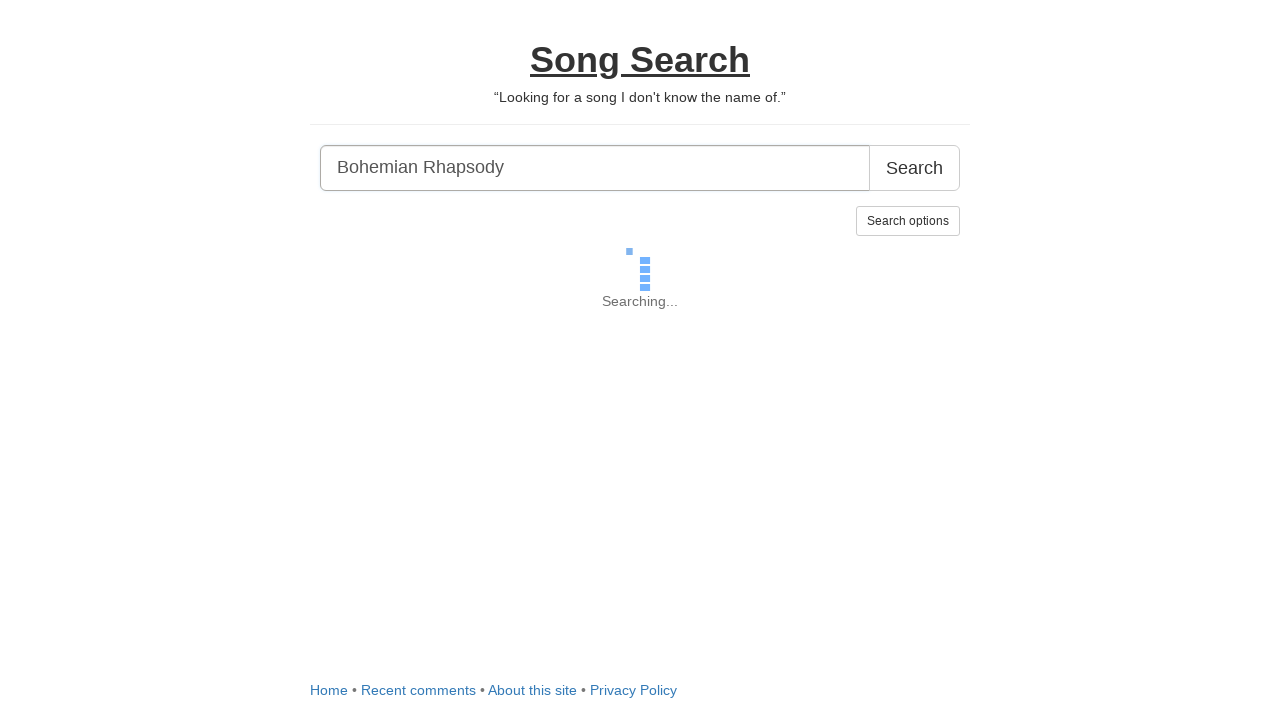

Search results loaded successfully
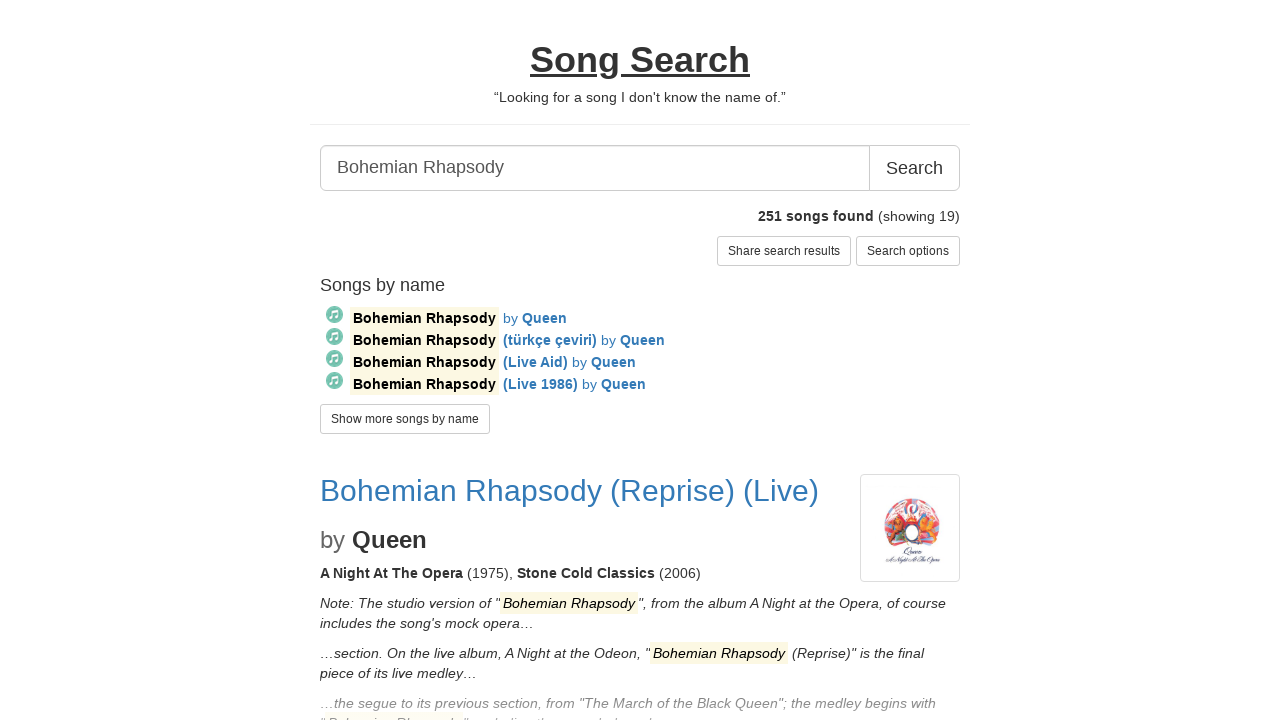

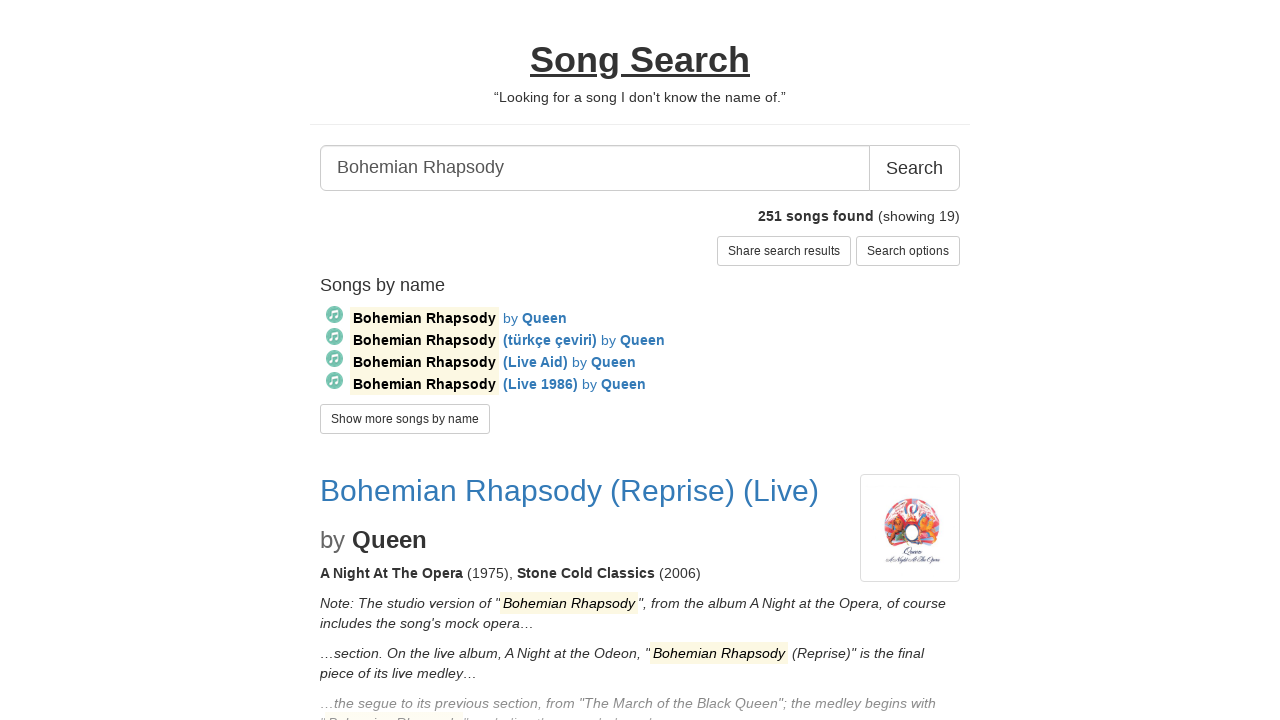